Verifies that the Pinteya homepage loads correctly by checking that the text "Pinteya" is visible on the page.

Starting URL: https://pinteya.com

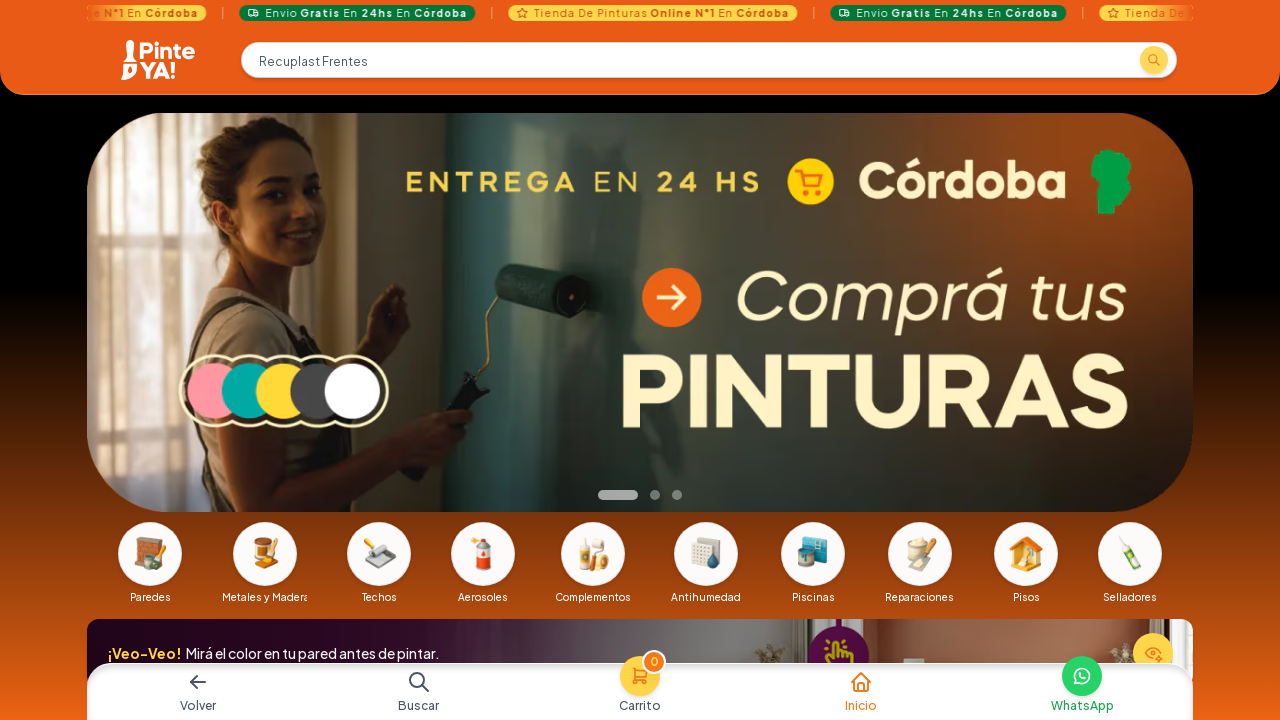

Waited for page to reach network idle state
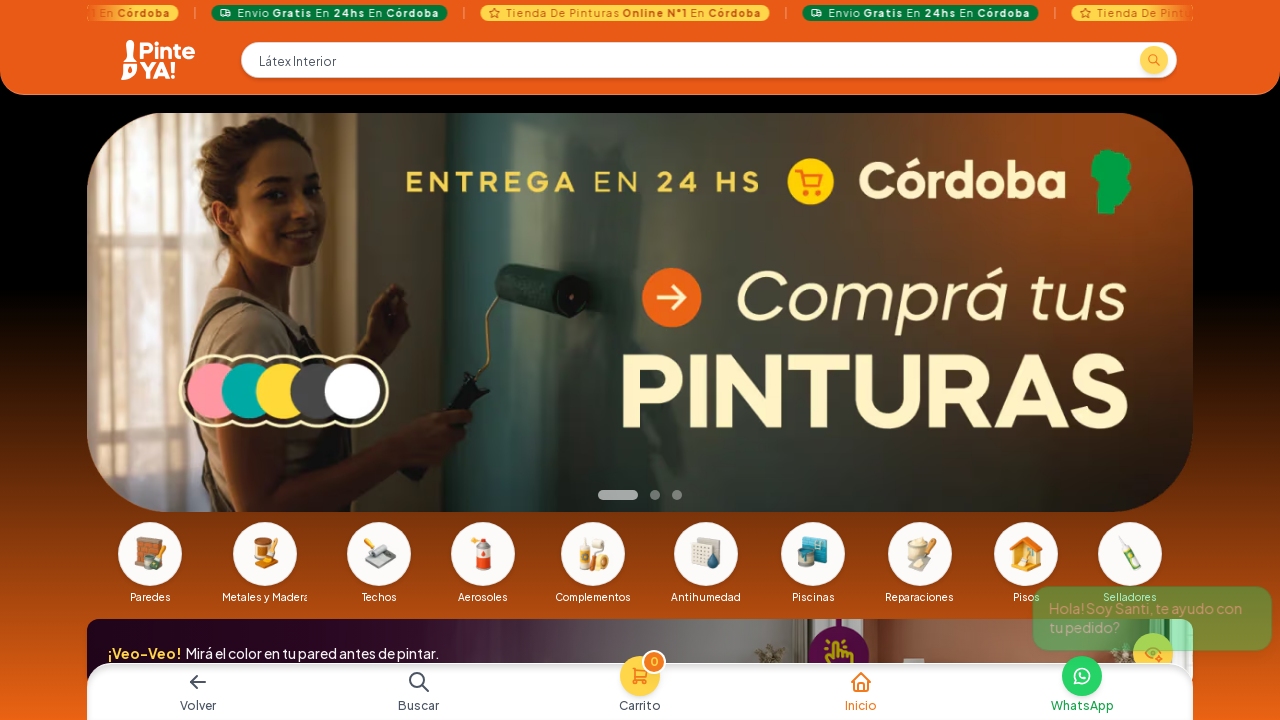

Verified that 'Pinteya' text is visible on the homepage
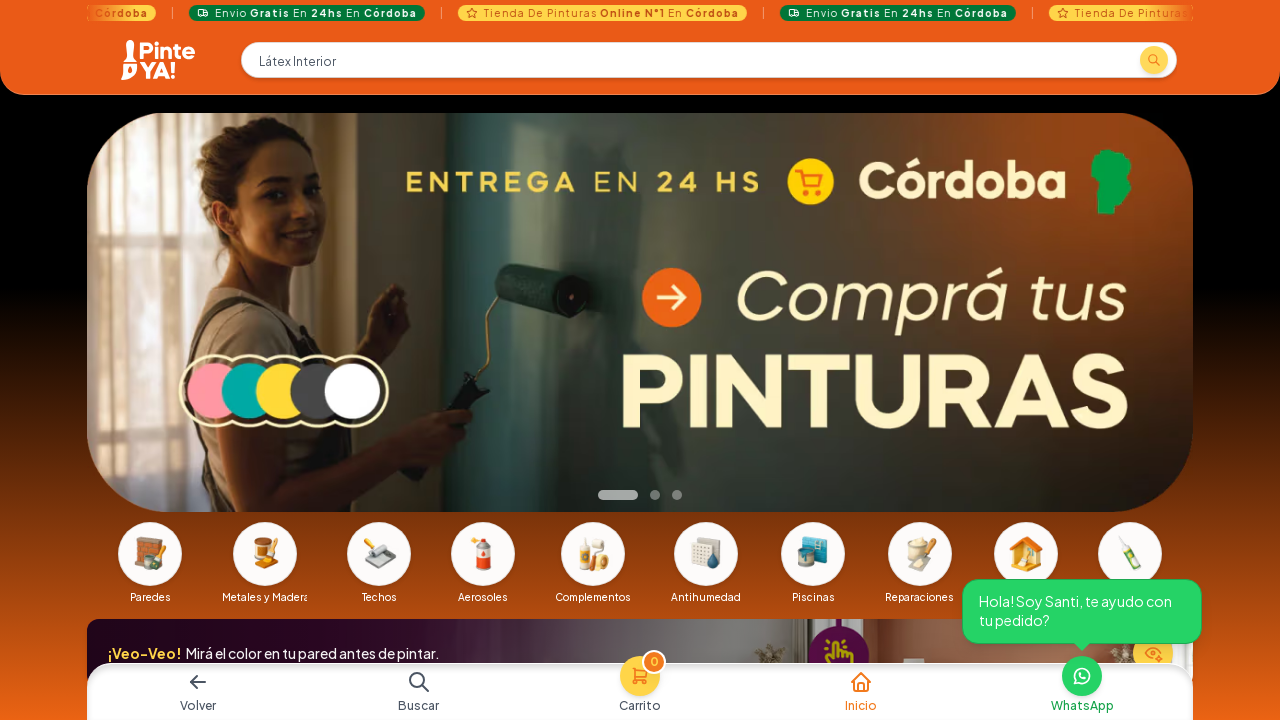

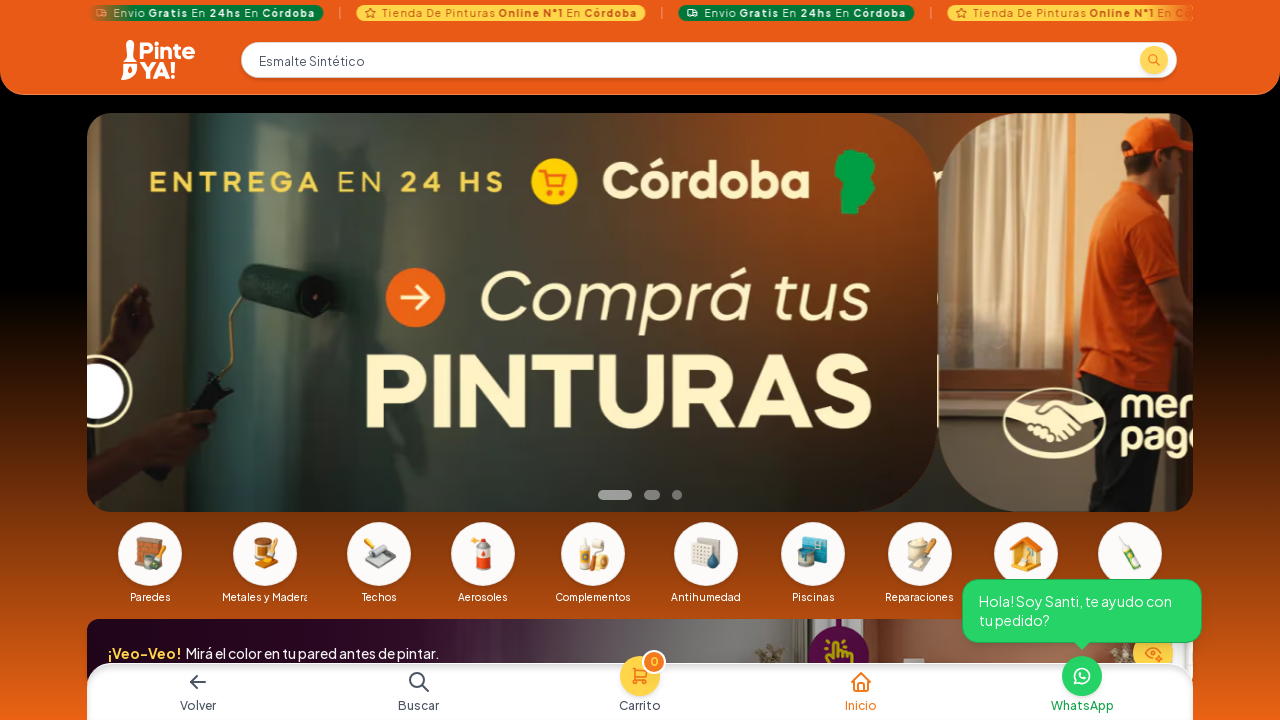